Navigates to DemoQA homepage, clicks on a card element, and verifies navigation to the corresponding page

Starting URL: https://demoqa.com/

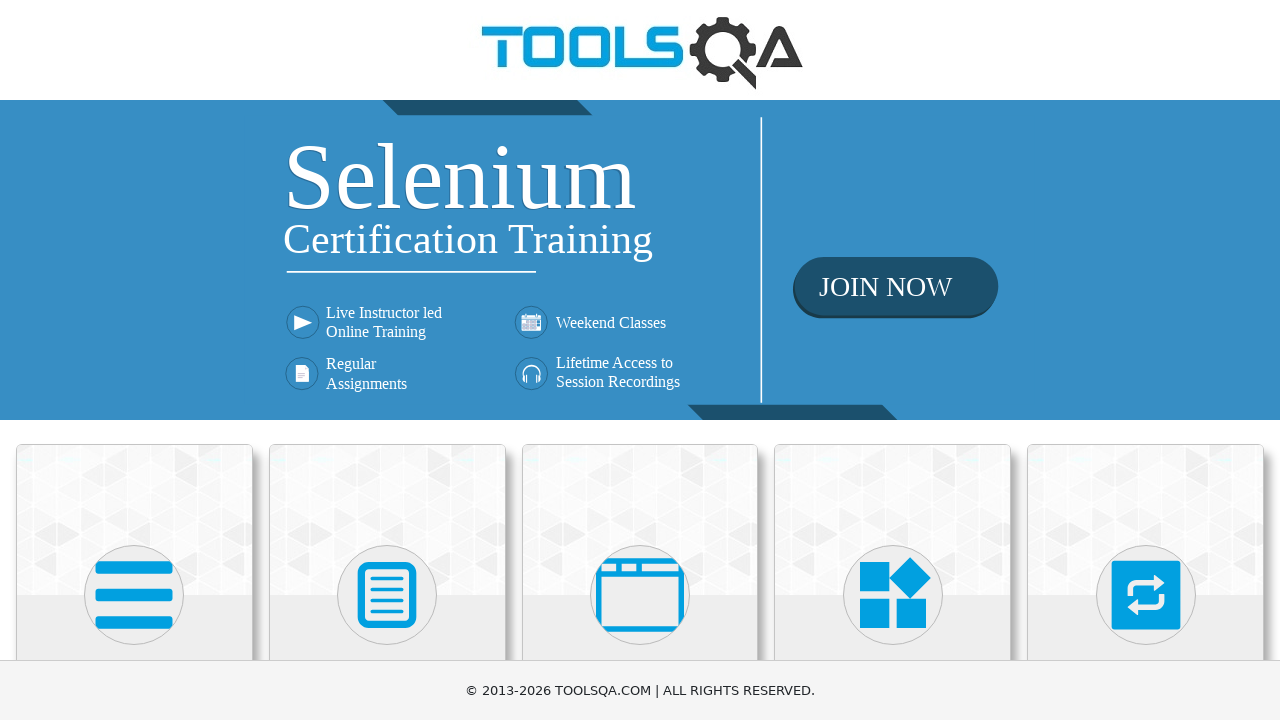

Clicked on the Elements card element at (134, 360) on text=Elements
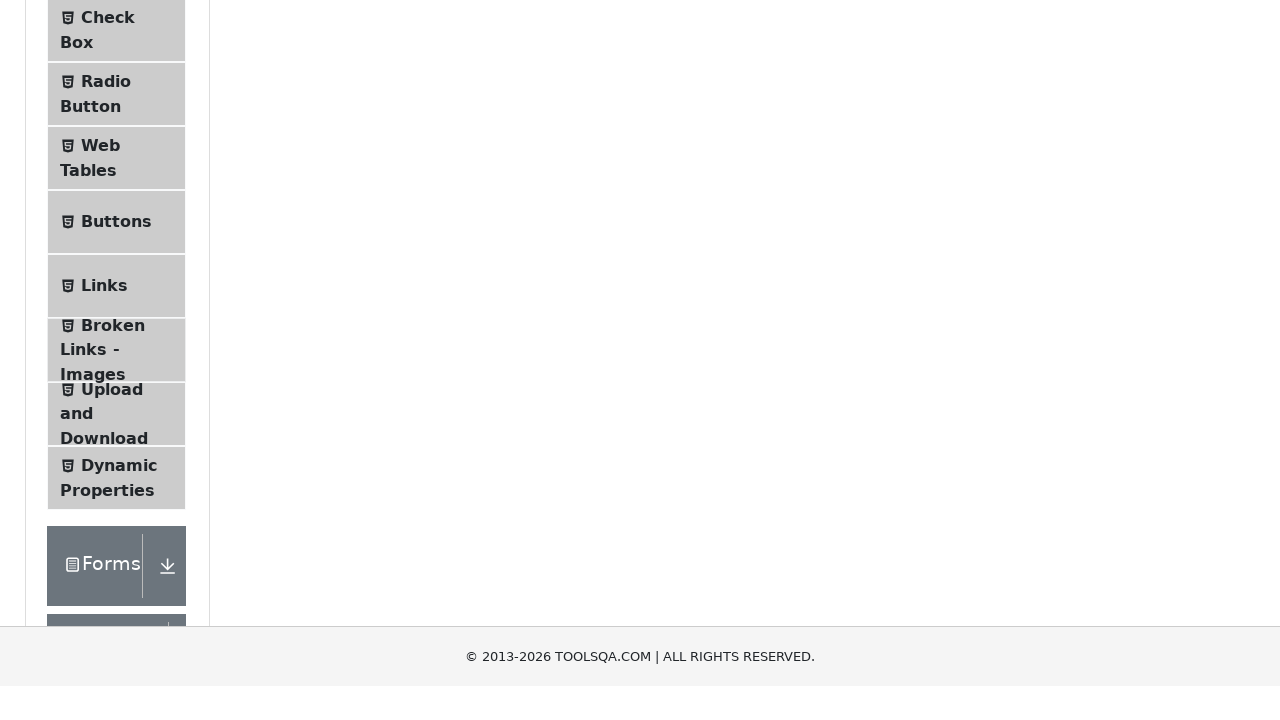

Verified navigation to Elements page - URL contains 'elements'
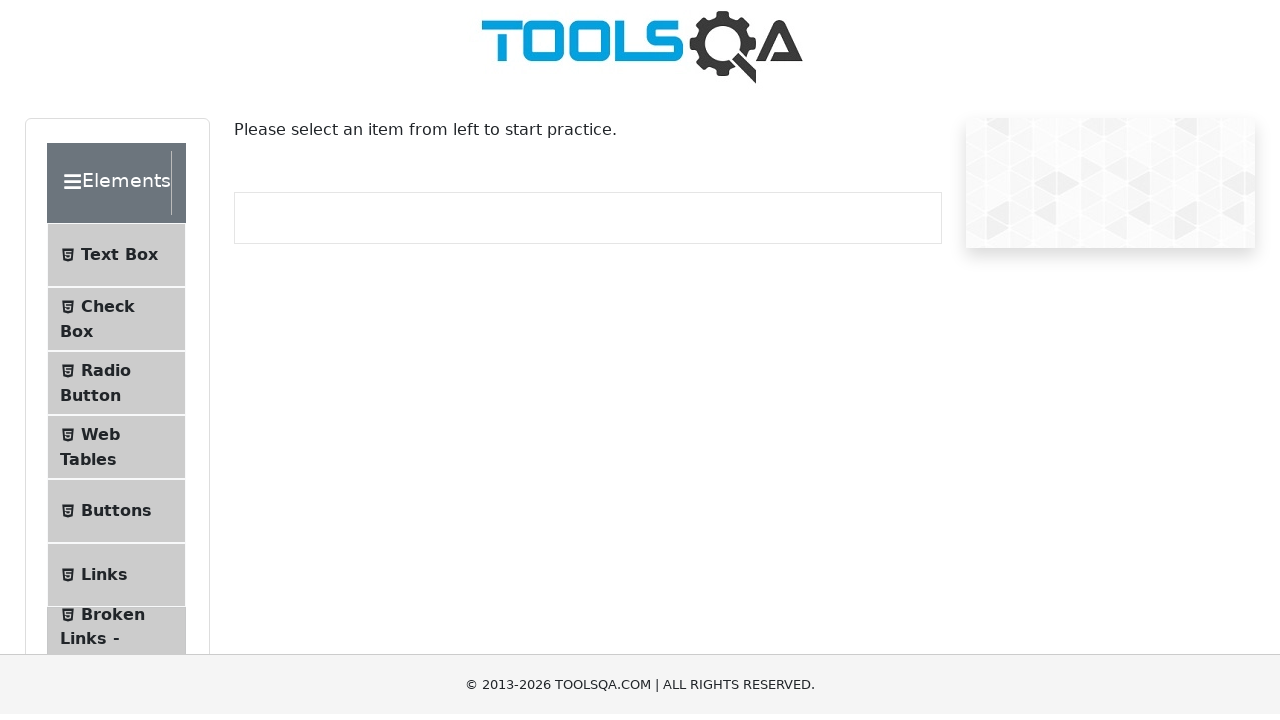

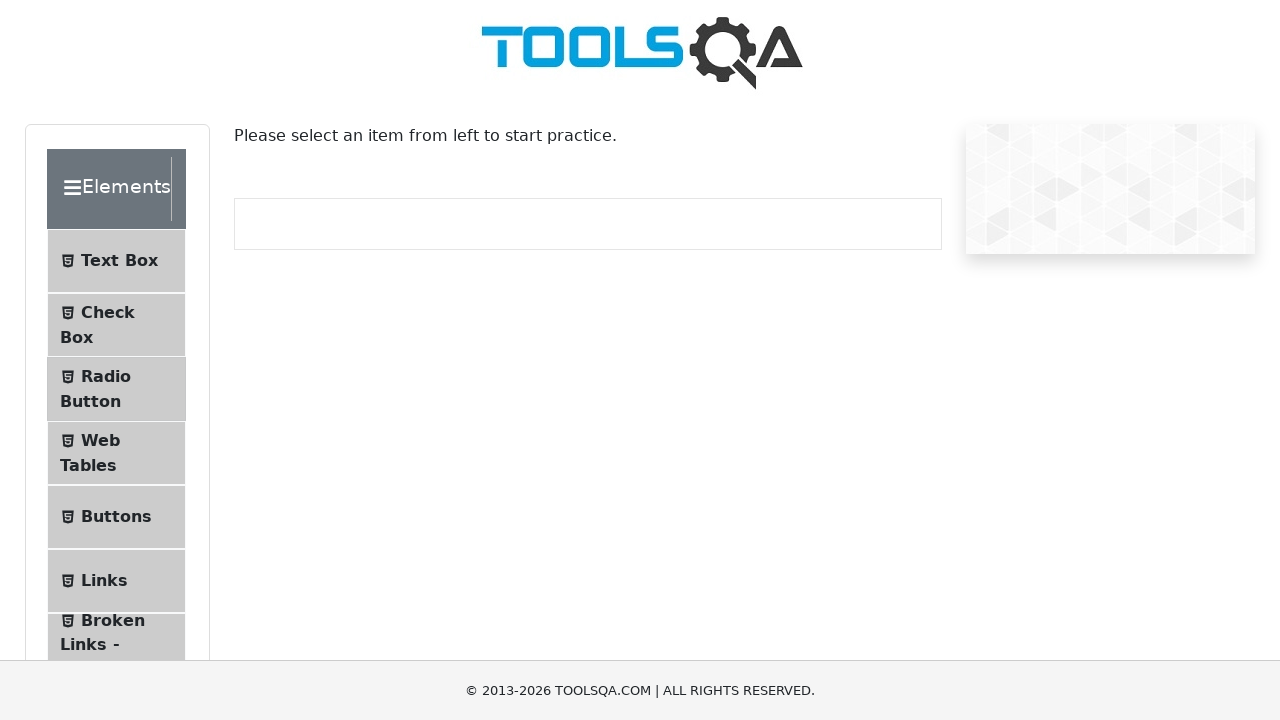